Tests selecting all options in a jQuery dropdown tree by clicking on the dropdown and selecting all available choices except the collapse/expand indicators

Starting URL: https://www.jqueryscript.net/demo/Drop-Down-Combo-Tree/

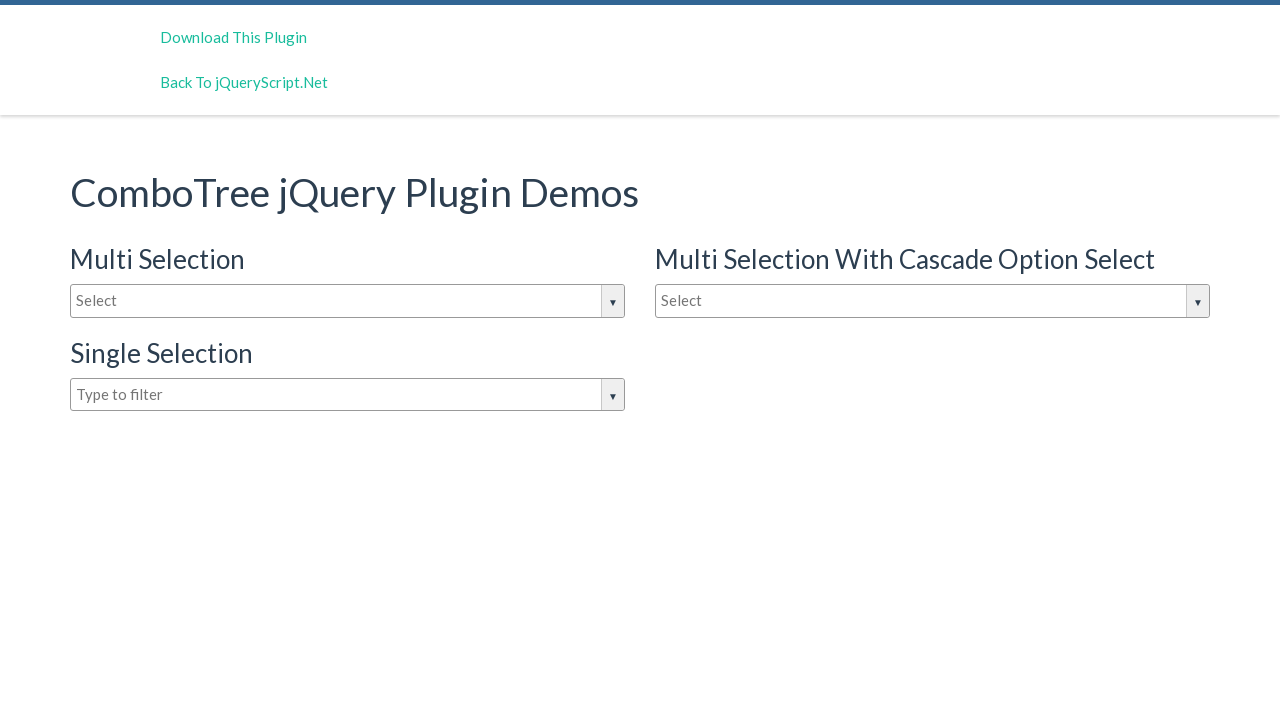

Clicked on the dropdown input to open it at (348, 301) on #justAnInputBox
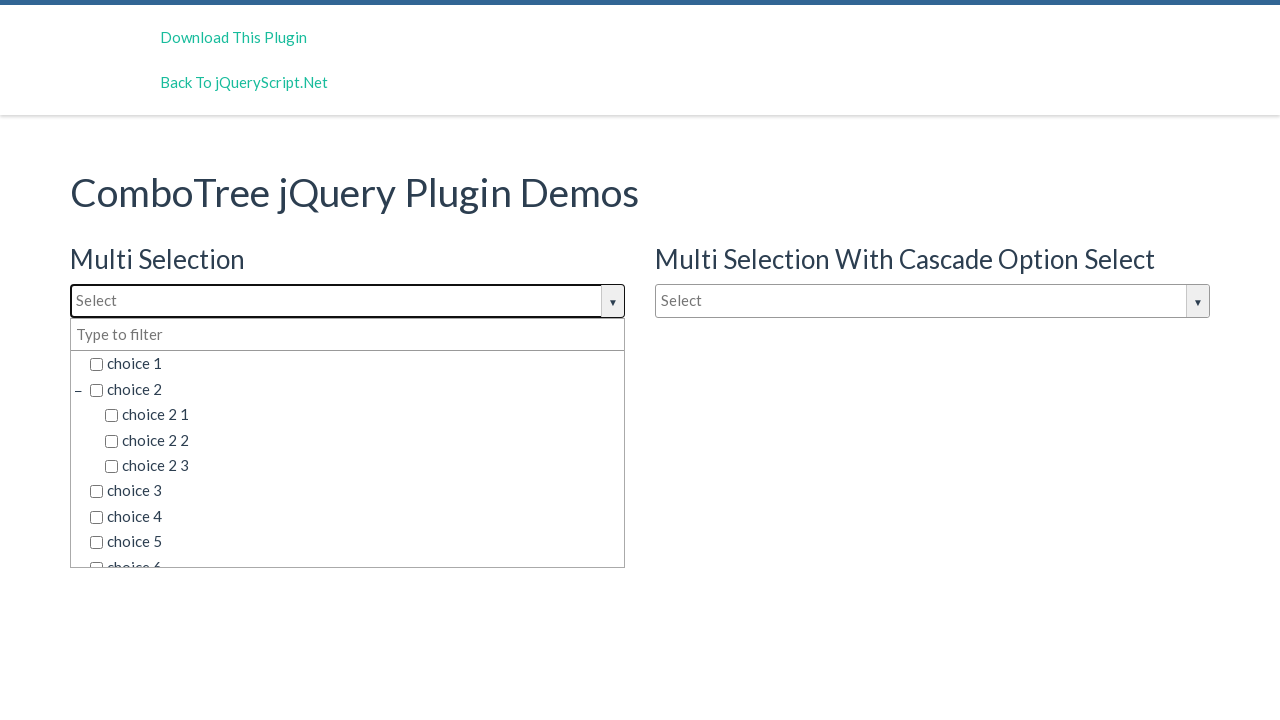

Dropdown options loaded and became visible
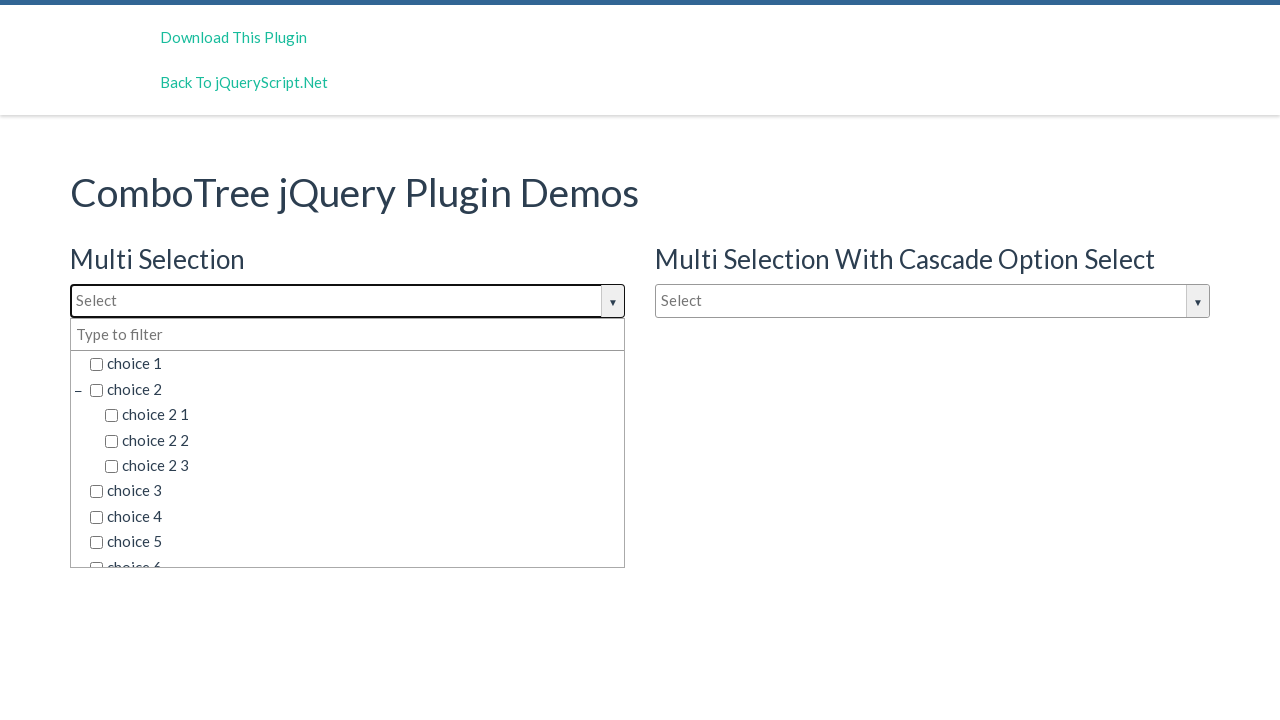

Selected option: choice 1 at (355, 364) on (//div[@class ='comboTreeDropDownContainer'])[1]//li/span >> nth=0
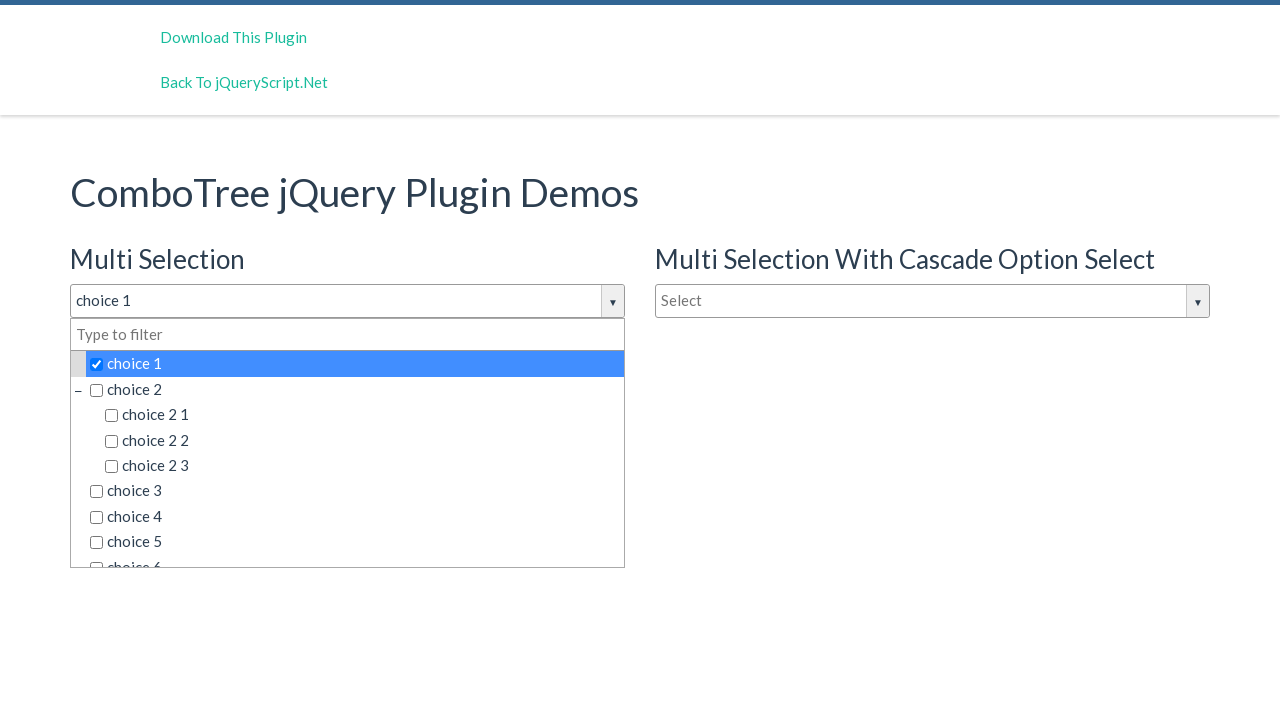

Selected option: choice 2 at (355, 389) on (//div[@class ='comboTreeDropDownContainer'])[1]//li/span >> nth=2
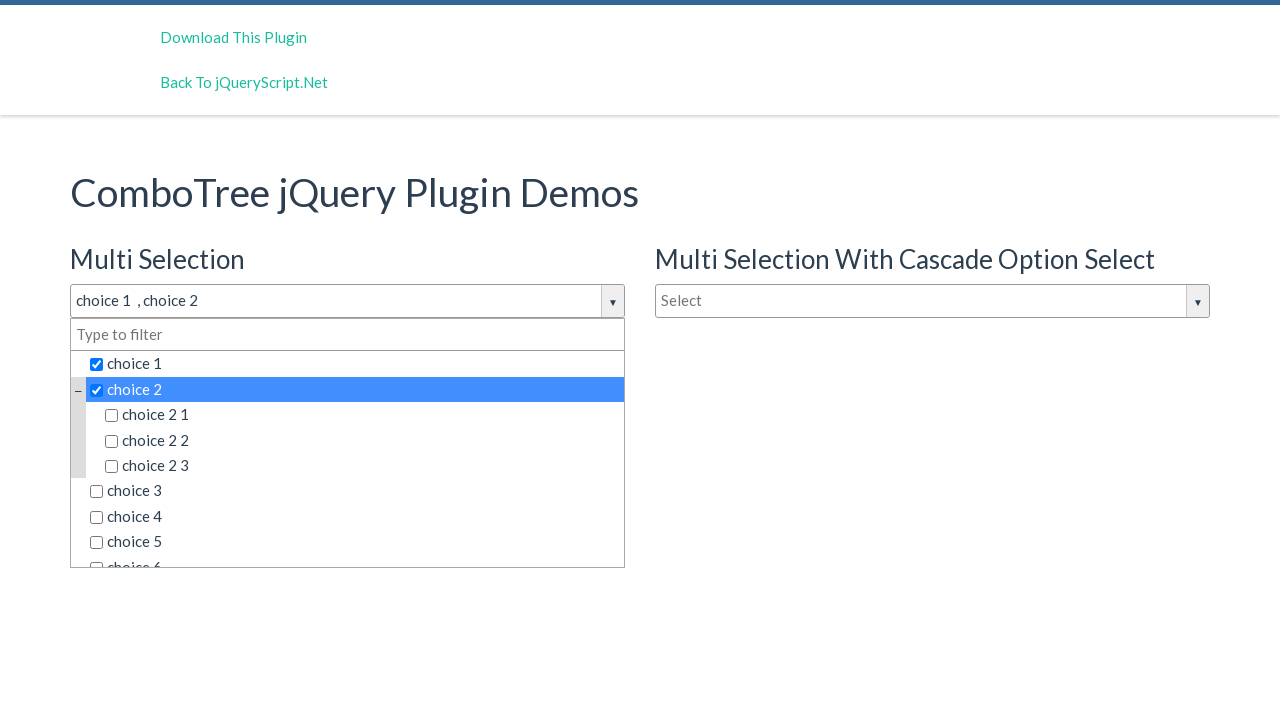

Selected option: choice 2 1 at (362, 415) on (//div[@class ='comboTreeDropDownContainer'])[1]//li/span >> nth=3
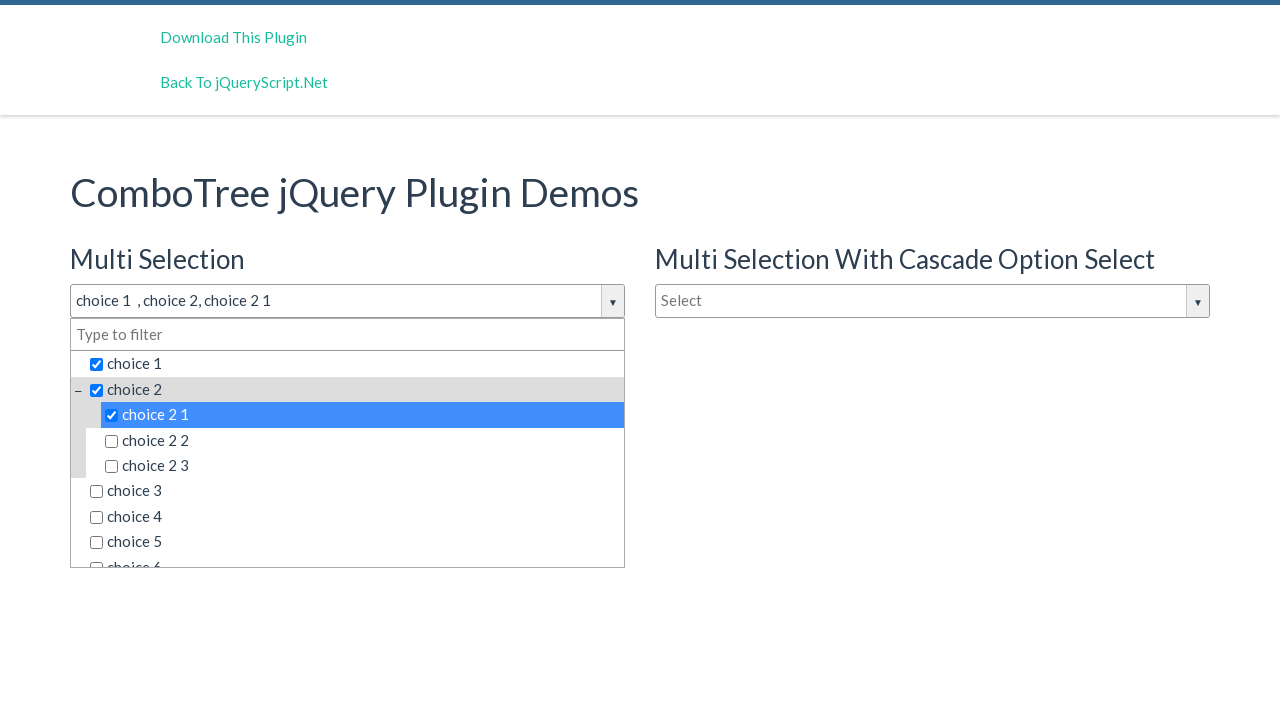

Selected option: choice 2 2 at (362, 440) on (//div[@class ='comboTreeDropDownContainer'])[1]//li/span >> nth=4
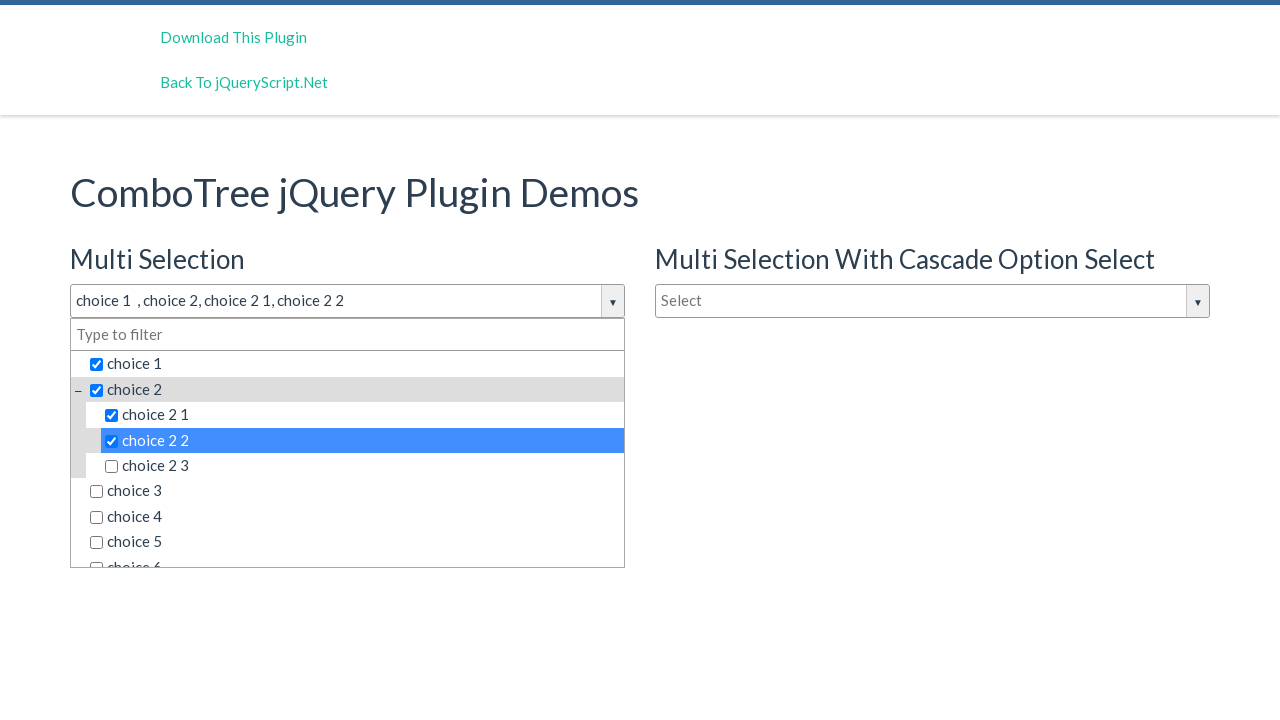

Selected option: choice 2 3 at (362, 466) on (//div[@class ='comboTreeDropDownContainer'])[1]//li/span >> nth=5
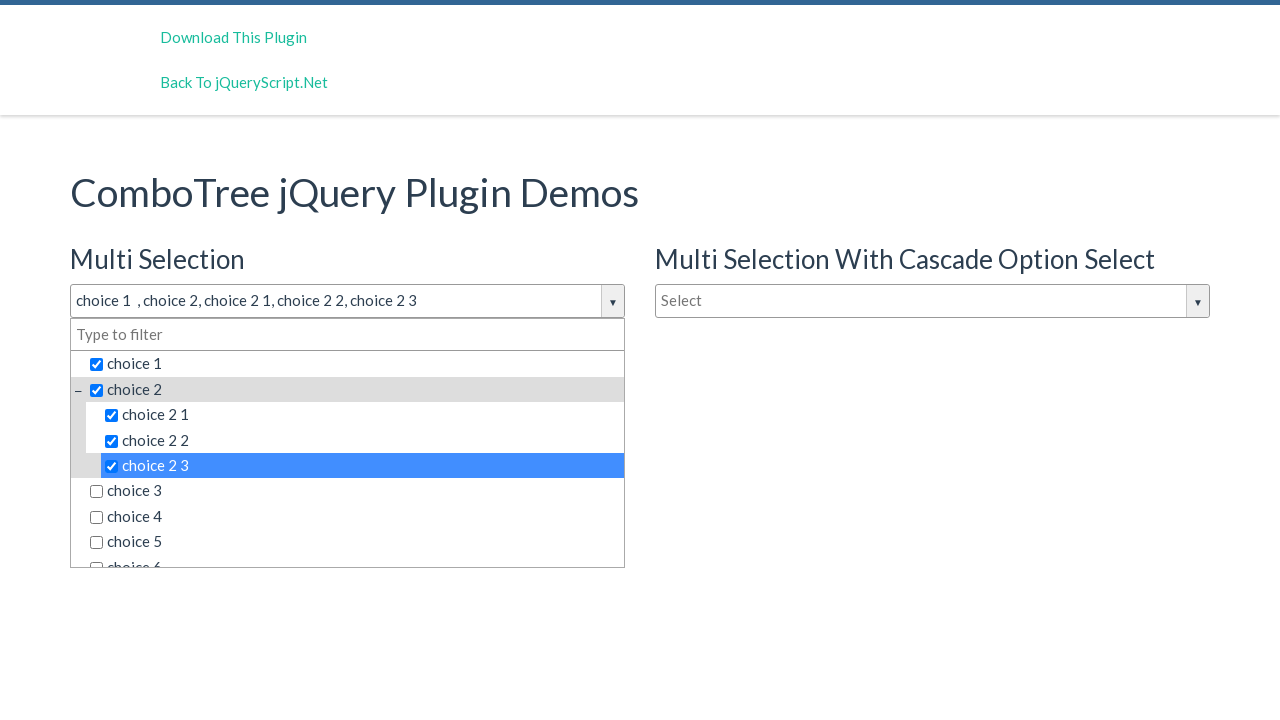

Selected option: choice 3 at (355, 491) on (//div[@class ='comboTreeDropDownContainer'])[1]//li/span >> nth=6
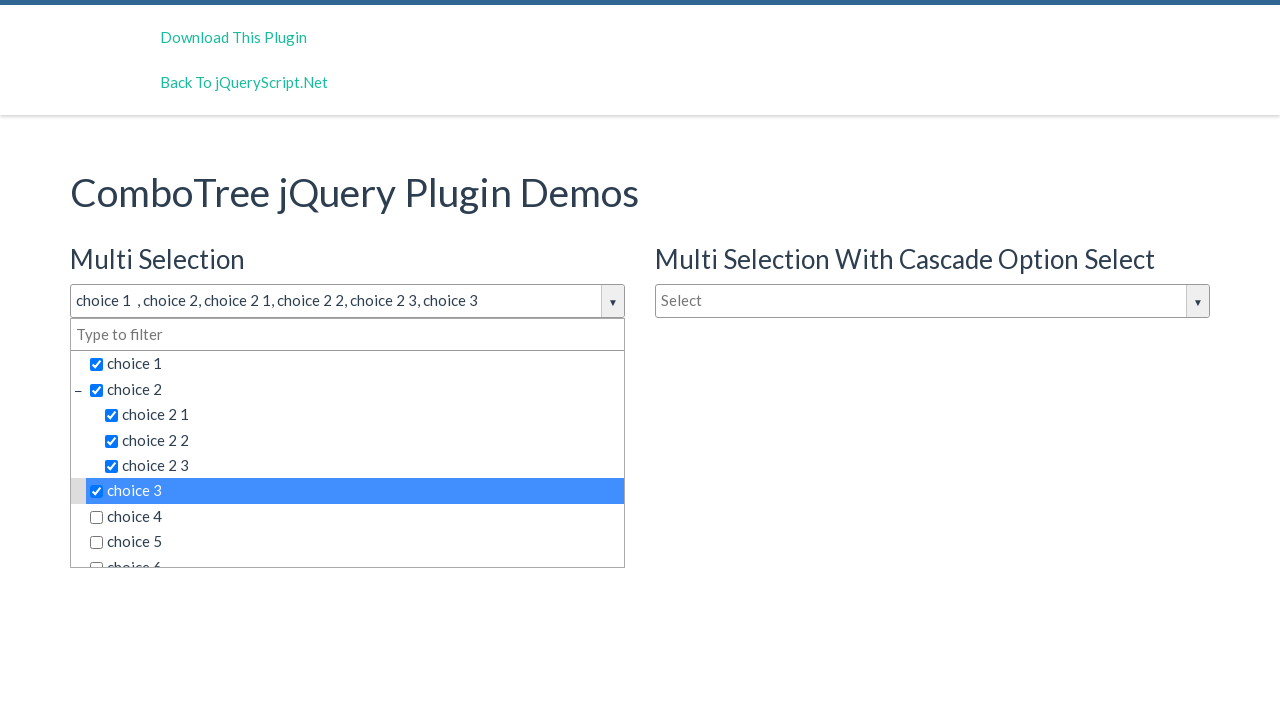

Selected option: choice 4 at (355, 517) on (//div[@class ='comboTreeDropDownContainer'])[1]//li/span >> nth=7
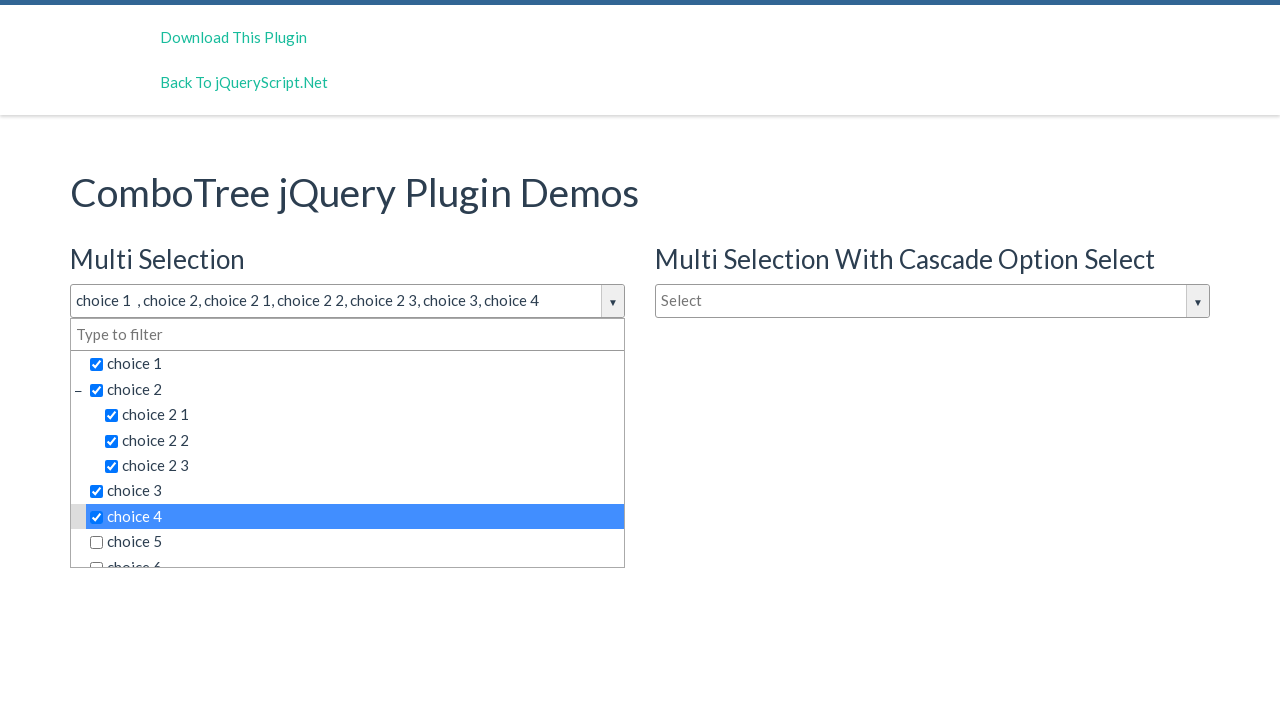

Selected option: choice 5 at (355, 542) on (//div[@class ='comboTreeDropDownContainer'])[1]//li/span >> nth=8
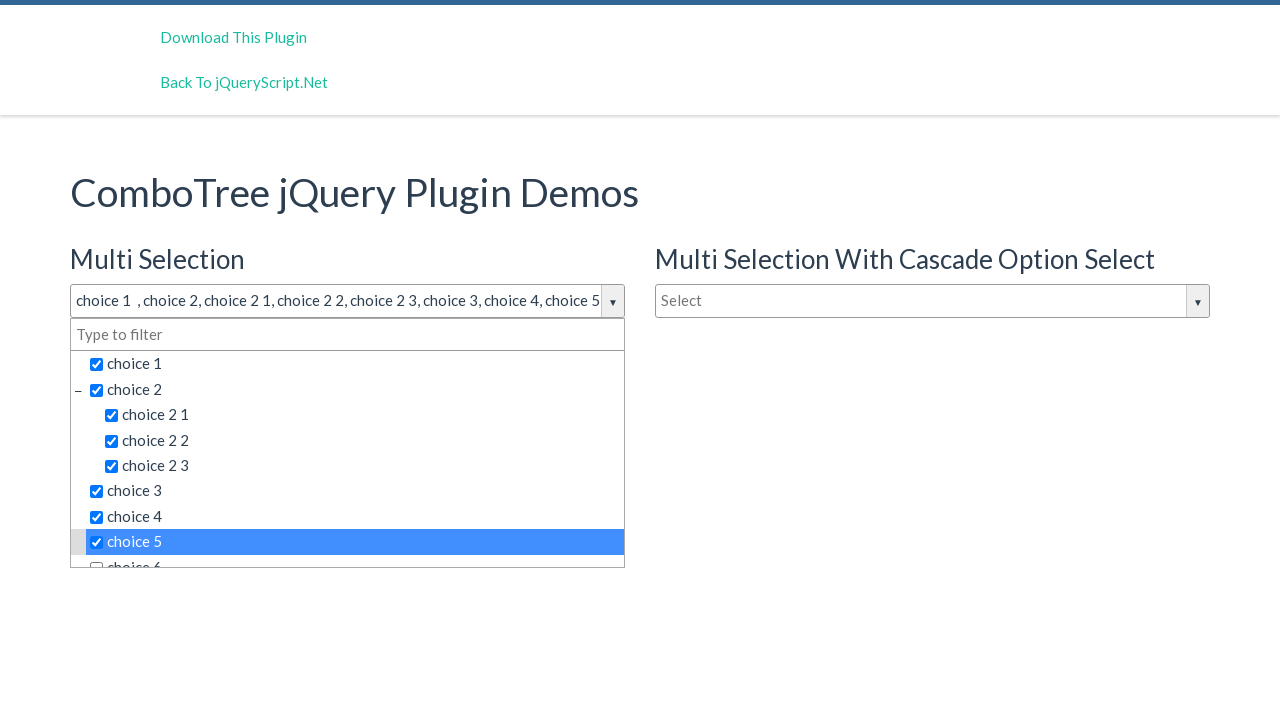

Selected option: choice 6 at (355, 554) on (//div[@class ='comboTreeDropDownContainer'])[1]//li/span >> nth=10
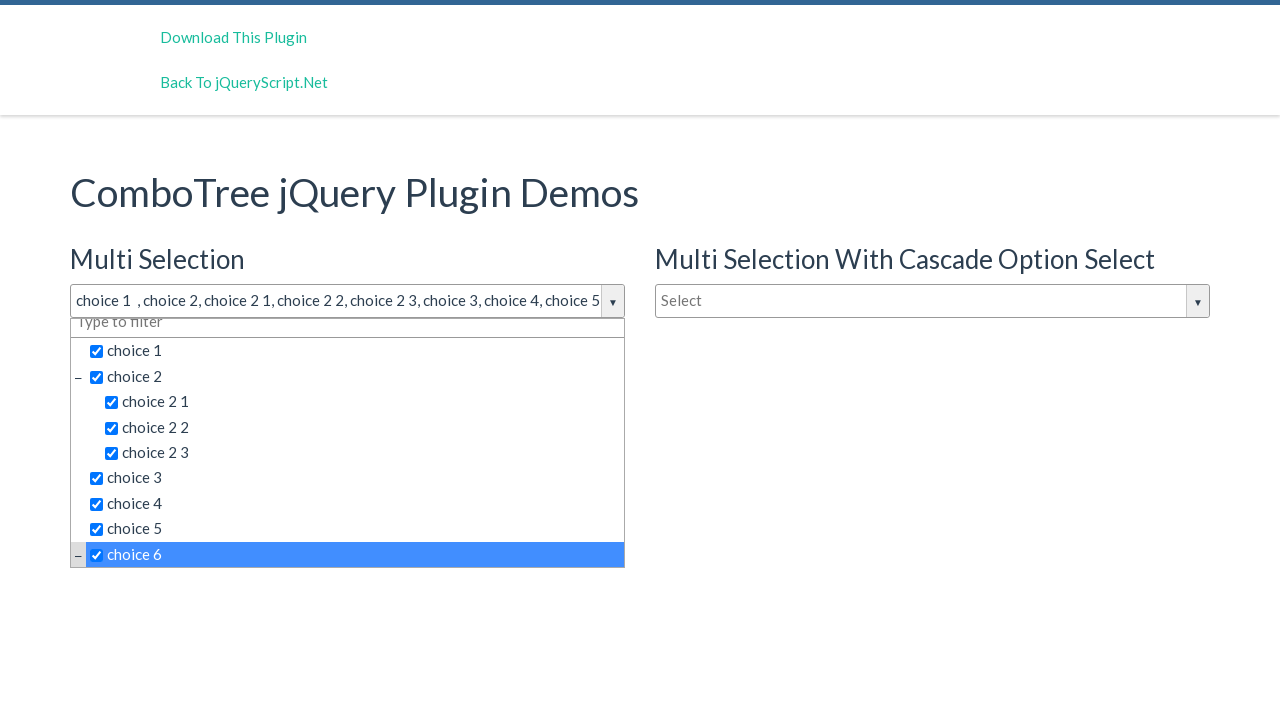

Selected option: choice 6 1 at (362, 443) on (//div[@class ='comboTreeDropDownContainer'])[1]//li/span >> nth=11
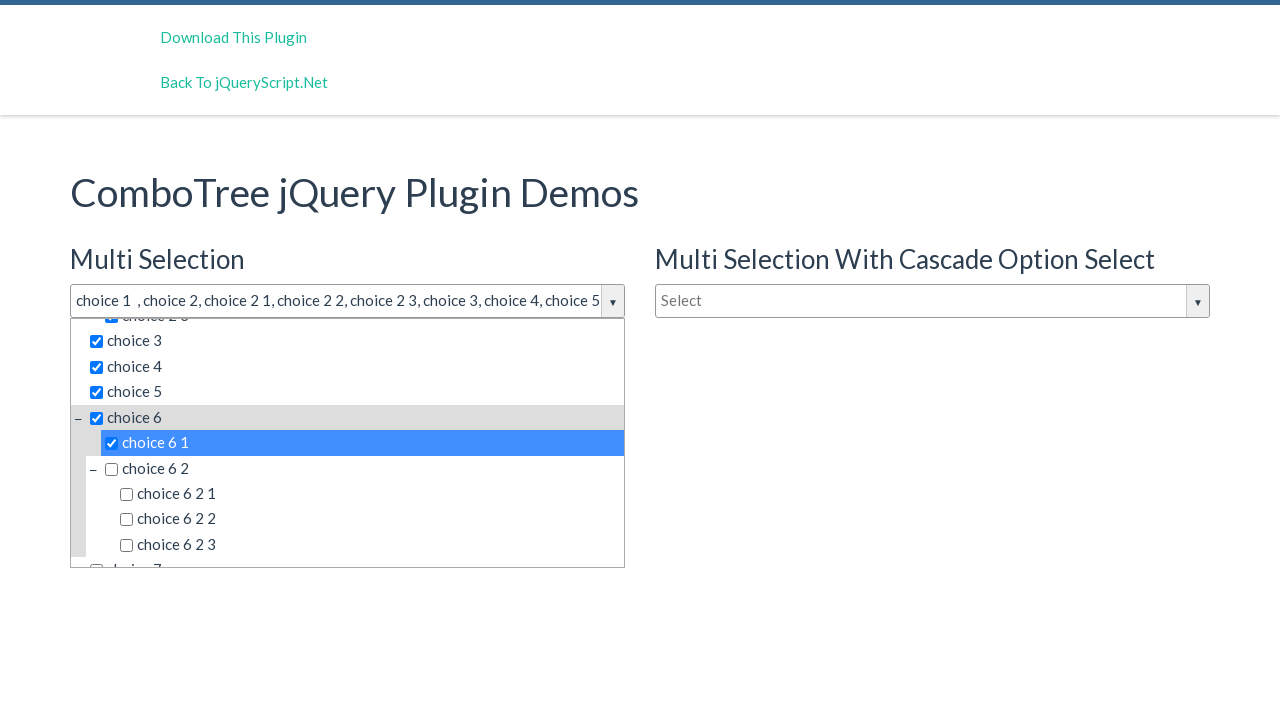

Selected option: choice 6 2 at (362, 468) on (//div[@class ='comboTreeDropDownContainer'])[1]//li/span >> nth=13
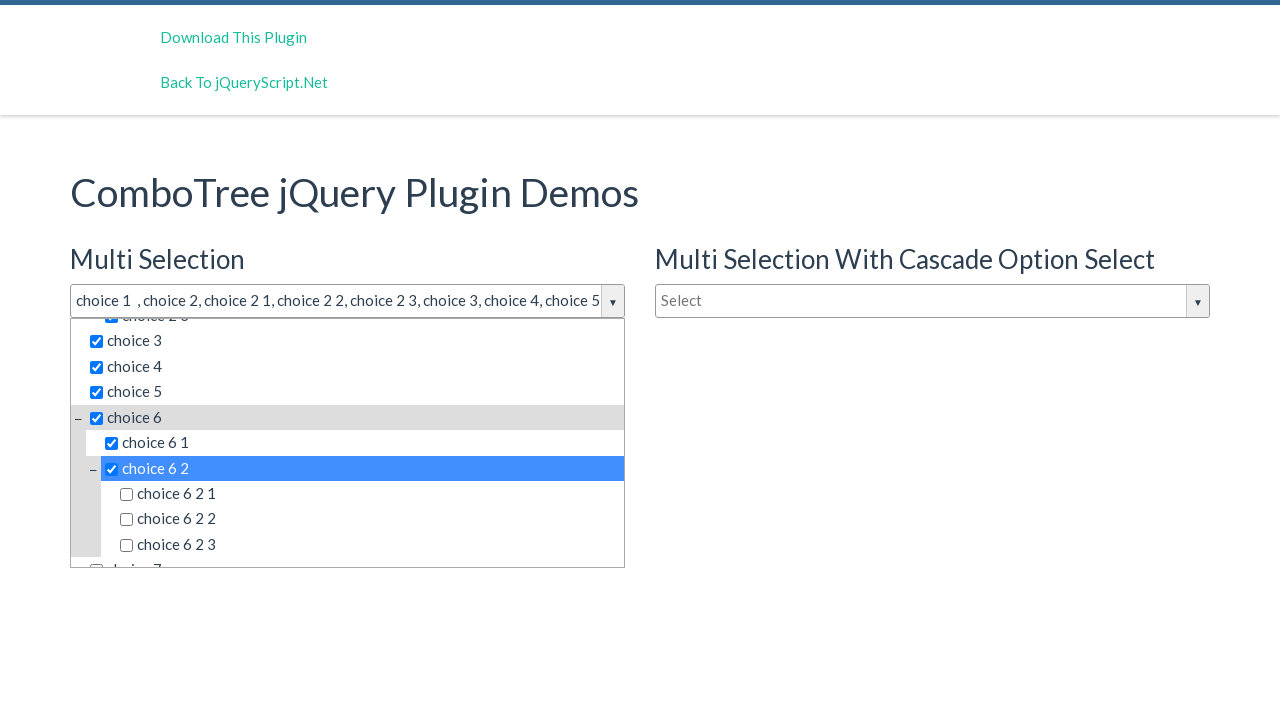

Selected option: choice 6 2 1 at (370, 494) on (//div[@class ='comboTreeDropDownContainer'])[1]//li/span >> nth=14
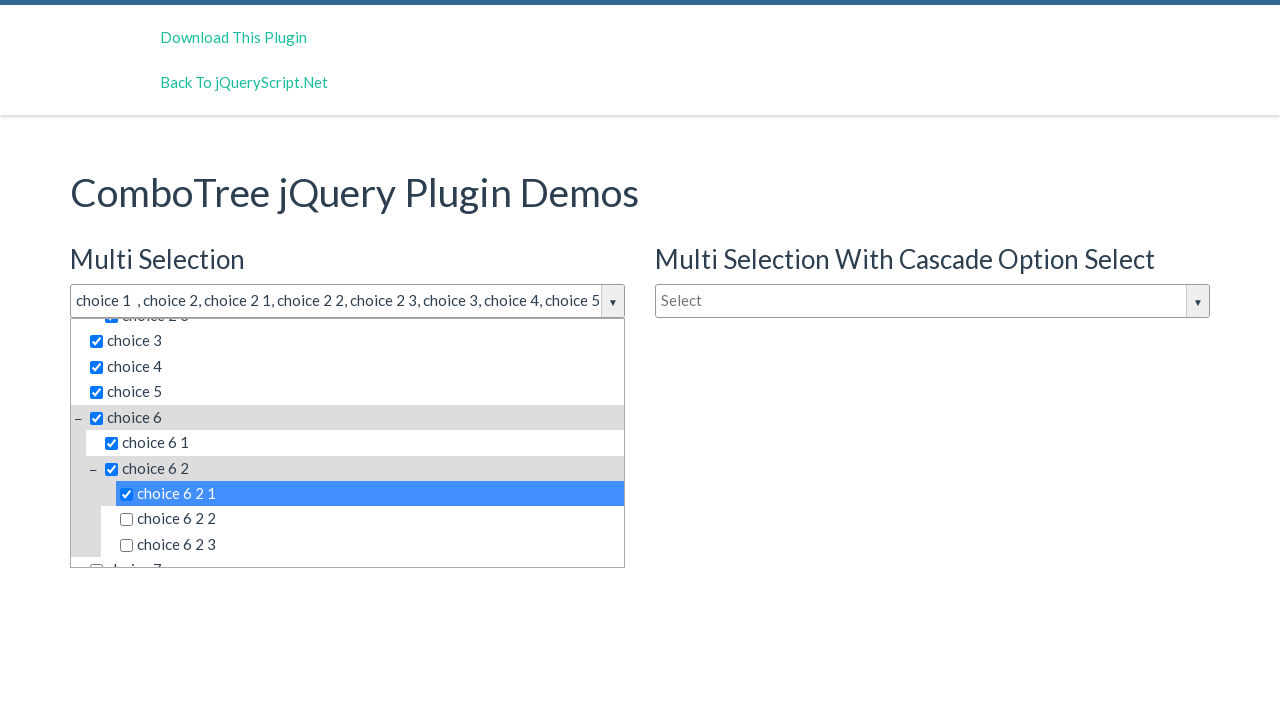

Selected option: choice 6 2 2 at (370, 519) on (//div[@class ='comboTreeDropDownContainer'])[1]//li/span >> nth=15
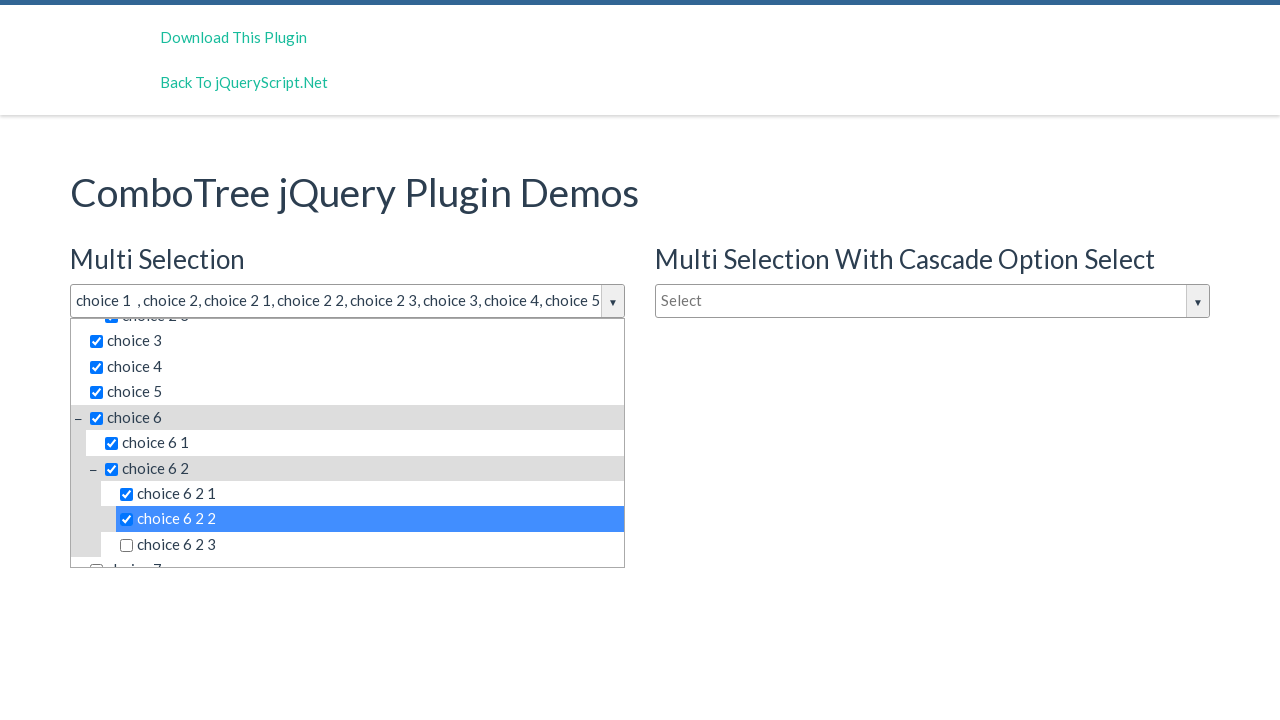

Selected option: choice 6 2 3 at (370, 545) on (//div[@class ='comboTreeDropDownContainer'])[1]//li/span >> nth=16
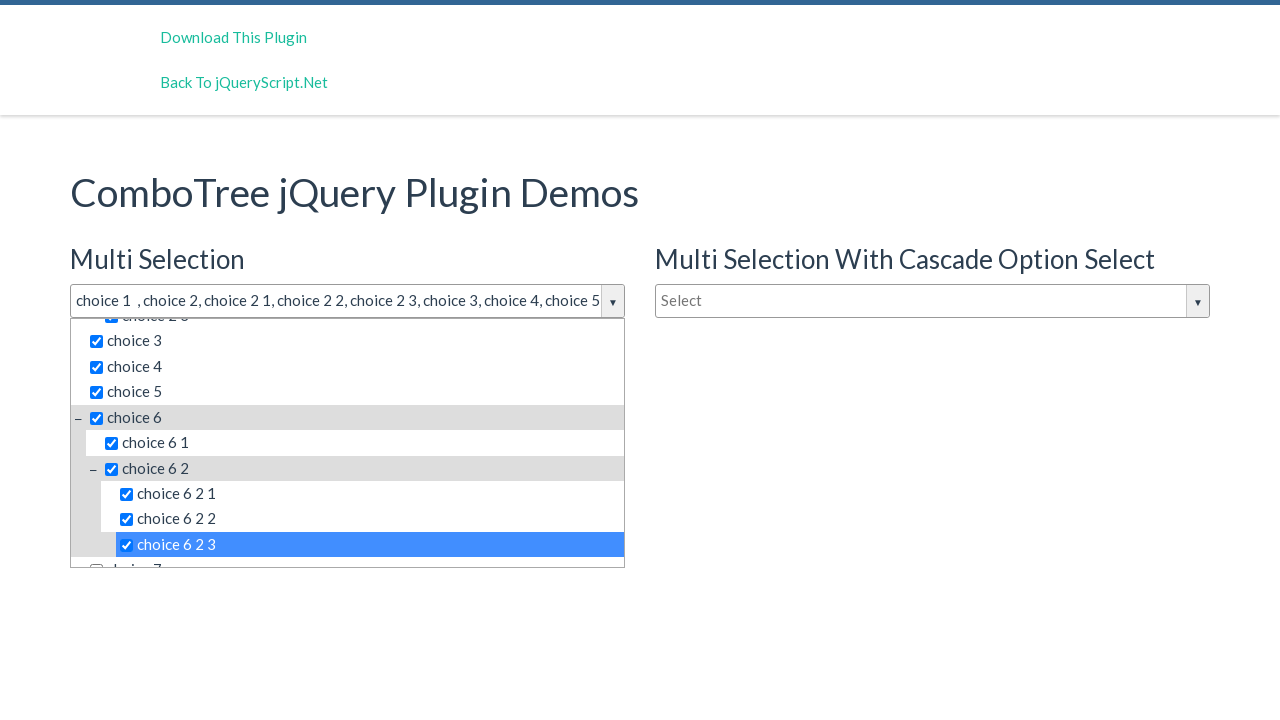

Selected option: choice 7 at (355, 554) on (//div[@class ='comboTreeDropDownContainer'])[1]//li/span >> nth=17
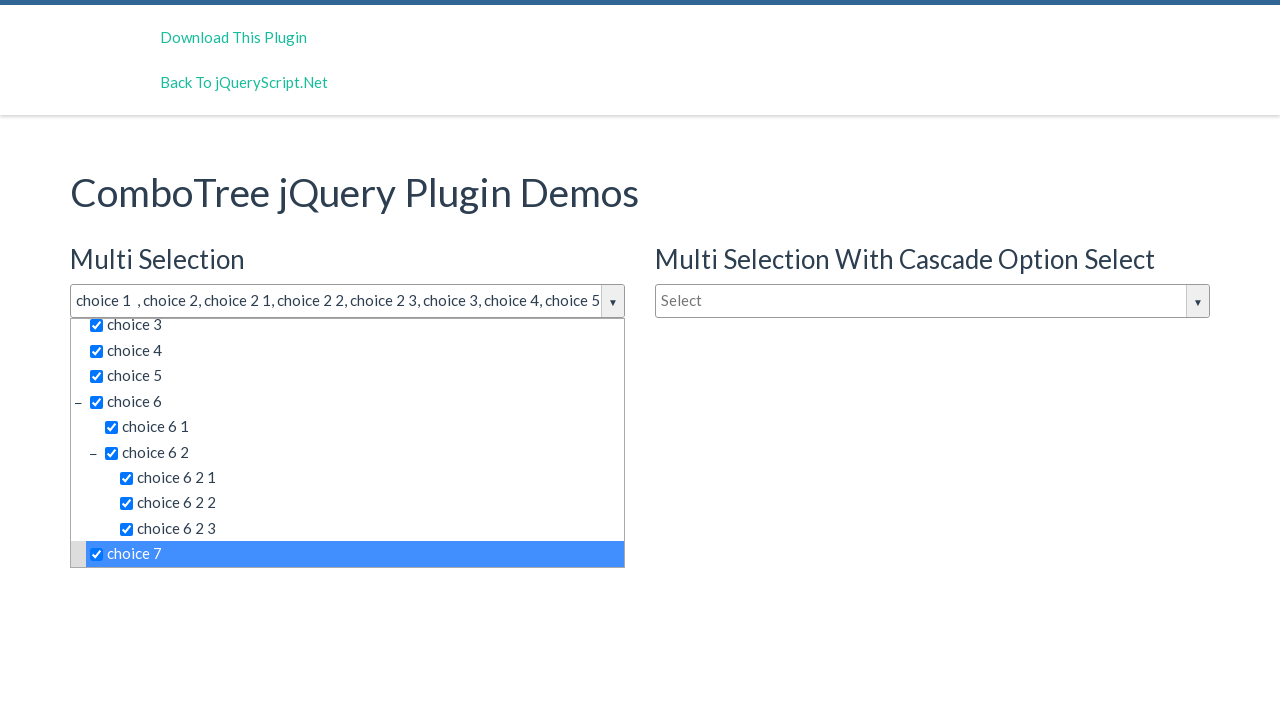

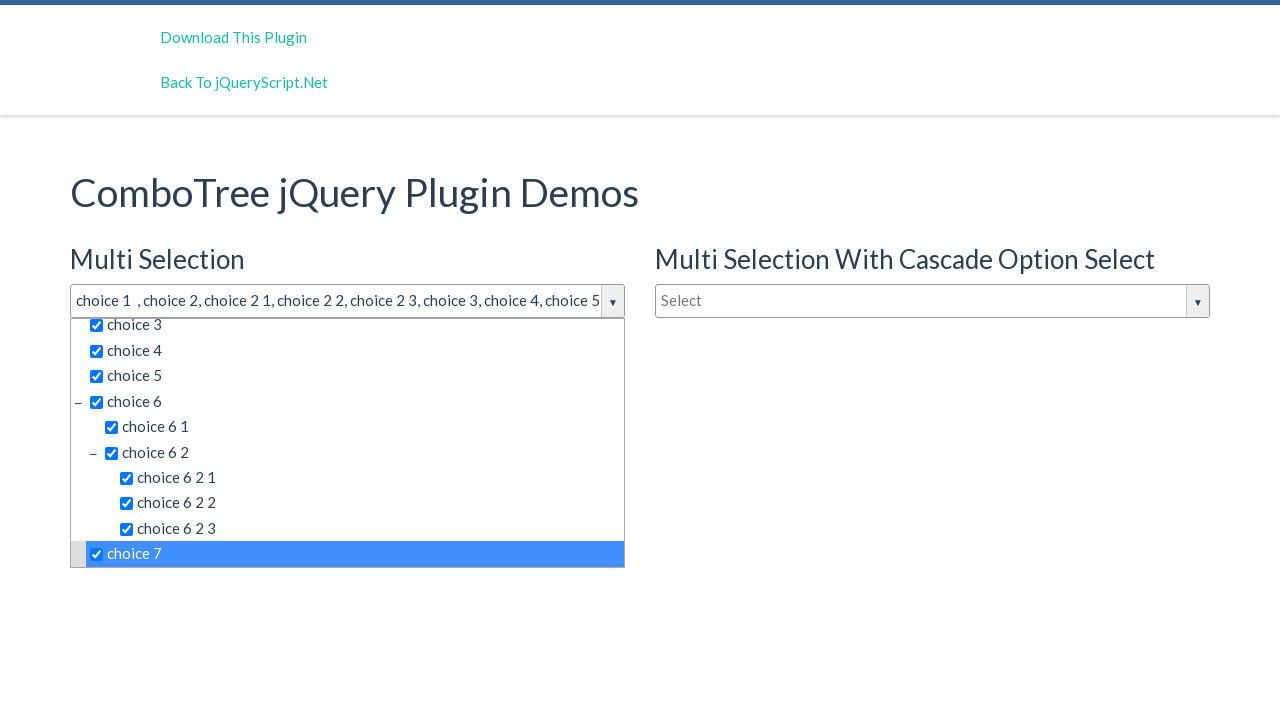